Tests the search functionality by navigating to the search page, entering a language name (python), and verifying search results contain the search term

Starting URL: https://www.99-bottles-of-beer.net/

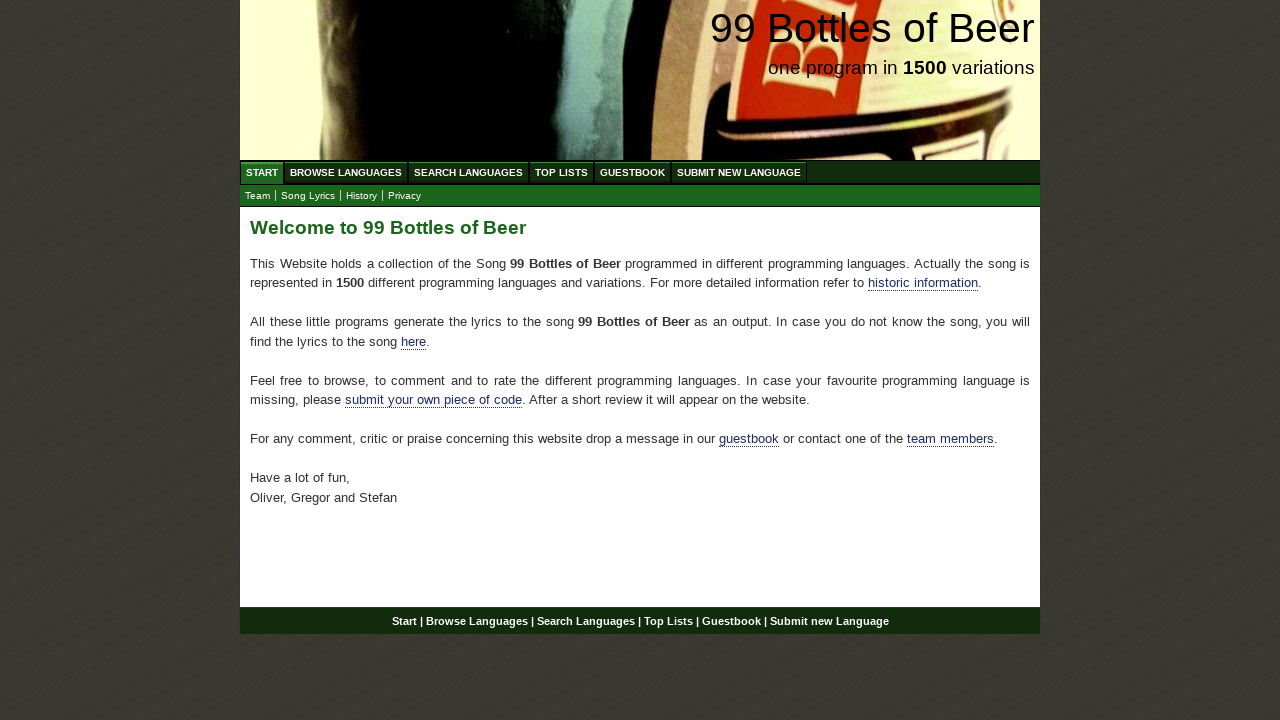

Clicked on Search Languages menu at (468, 172) on xpath=//ul[@id='menu']/li/a[@href='/search.html']
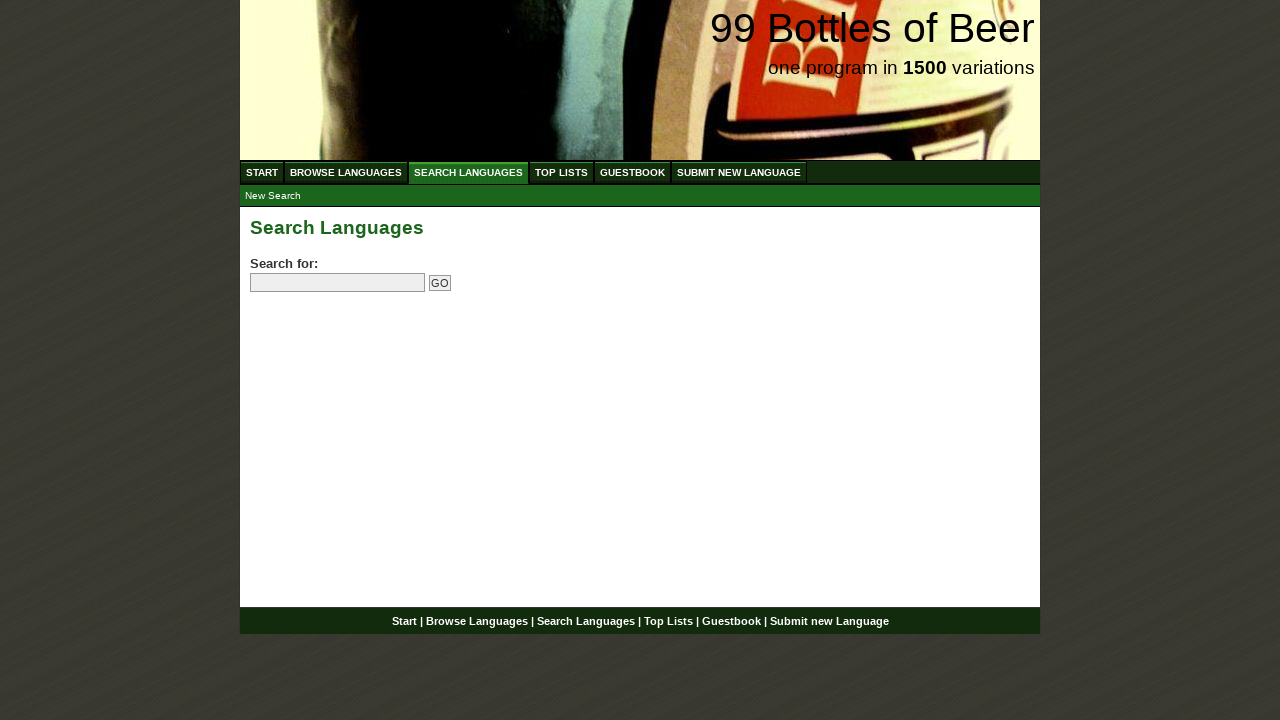

Clicked on search field at (338, 283) on input[name='search']
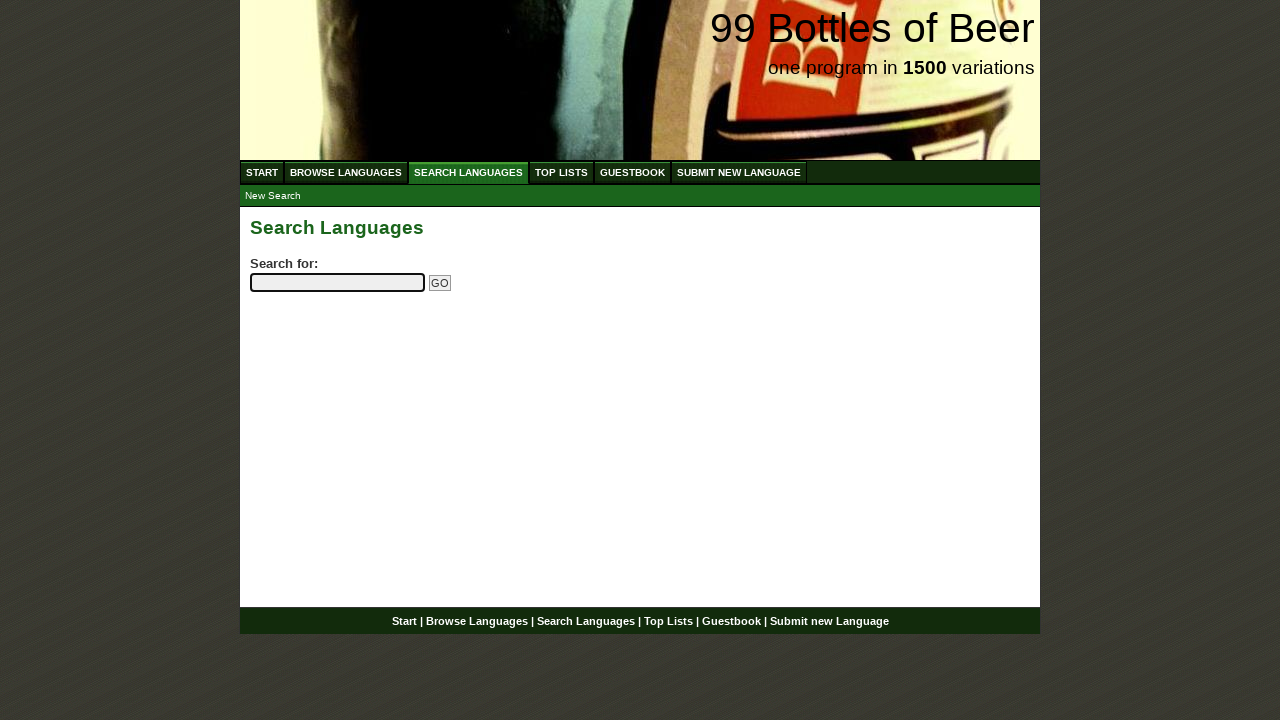

Entered 'python' in search field on input[name='search']
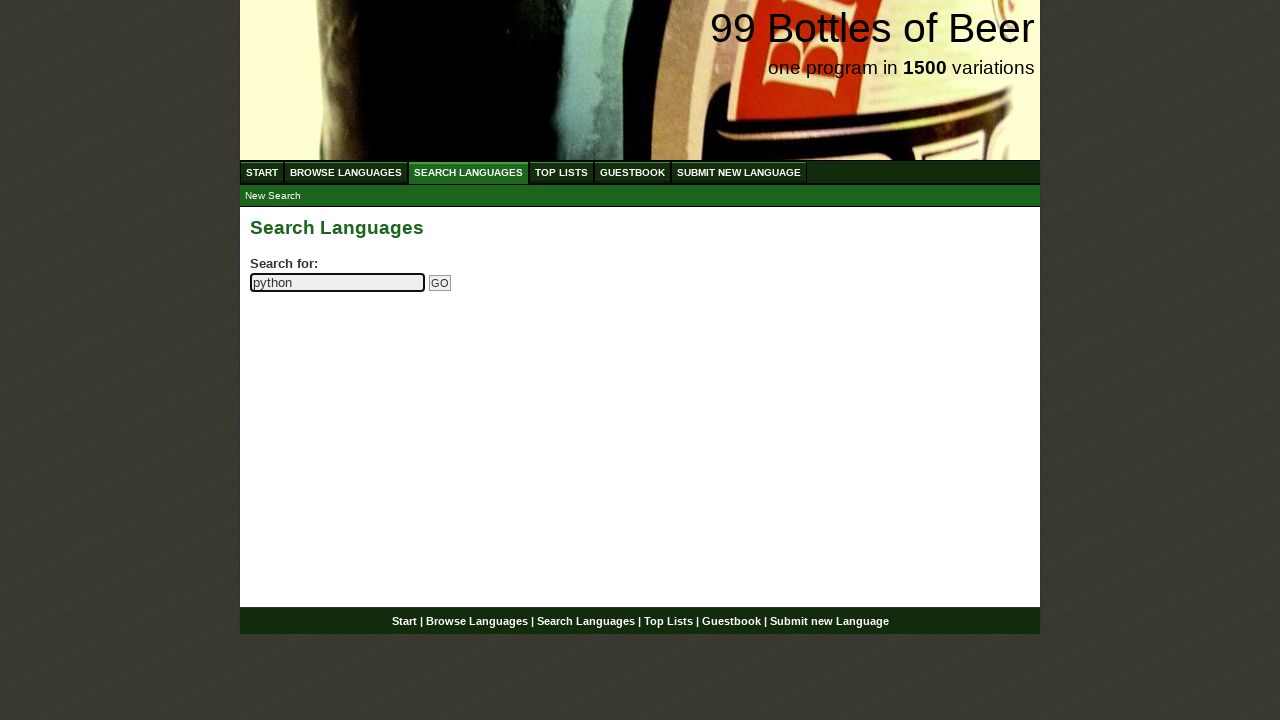

Clicked Go button to submit search at (440, 283) on input[name='submitsearch']
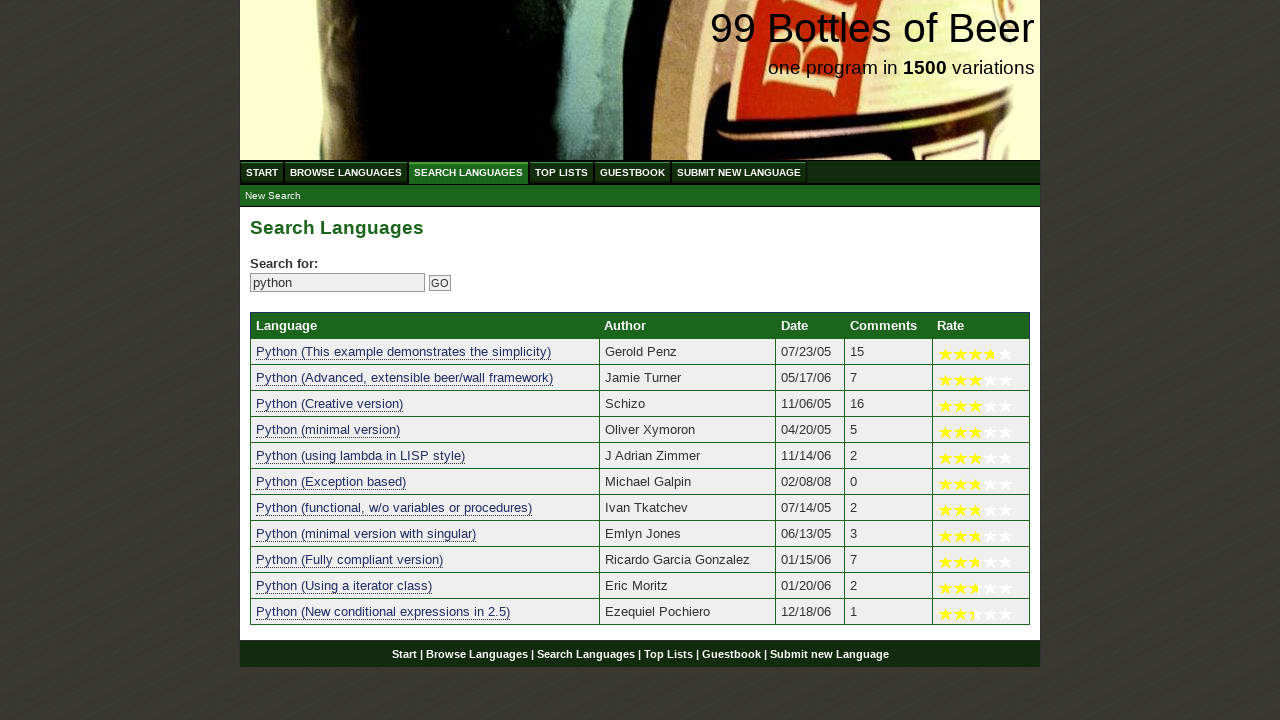

Search results table loaded successfully
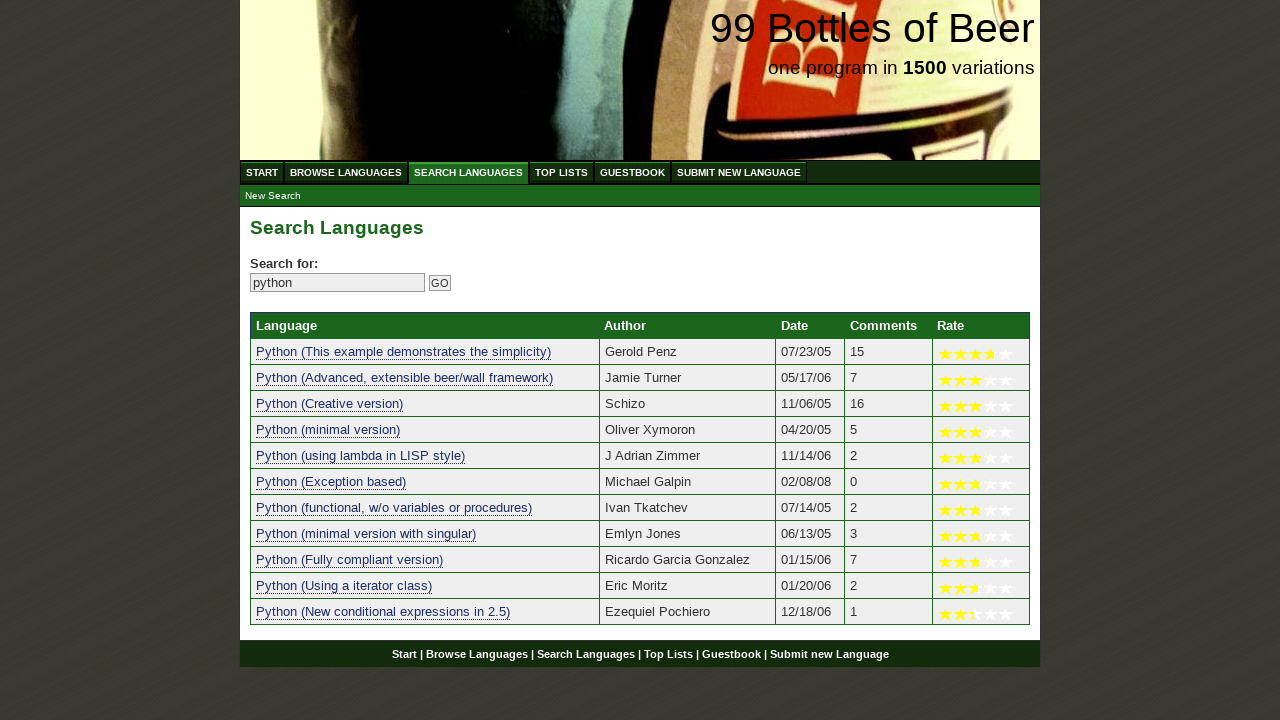

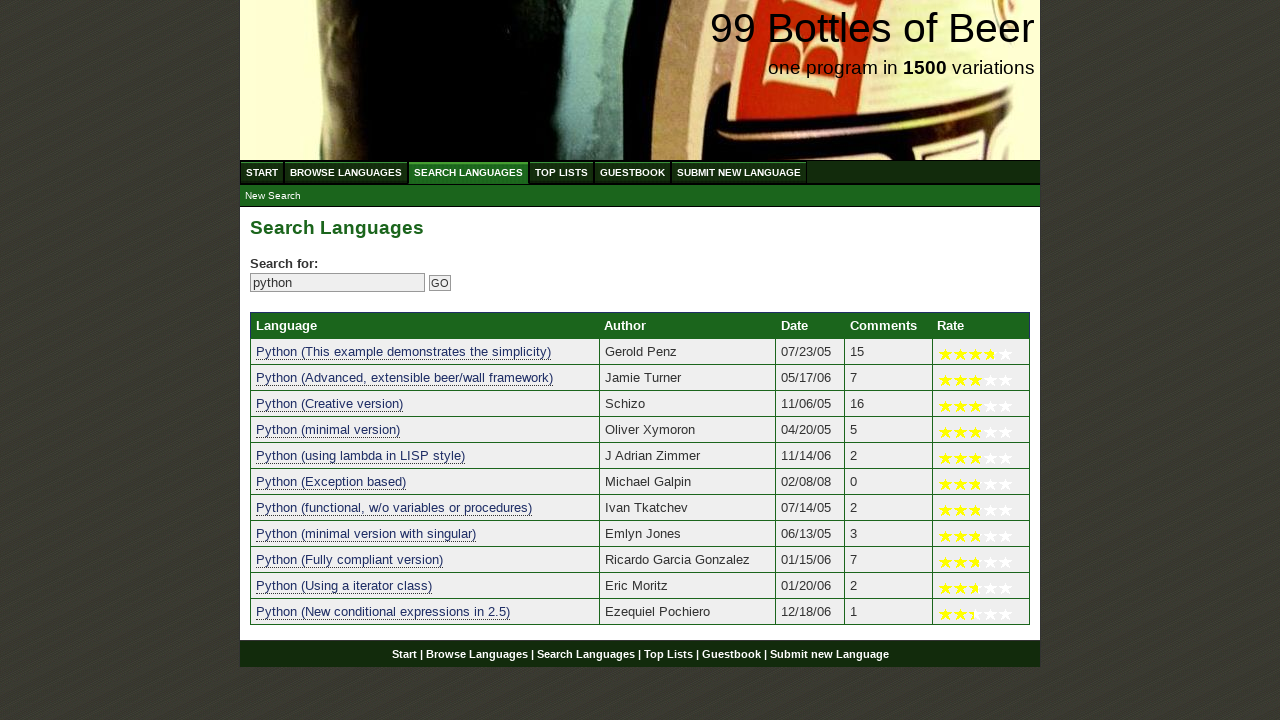